Tests element highlighting functionality by navigating to a page with a large table and visually highlighting a specific element by changing its border style using JavaScript execution.

Starting URL: http://the-internet.herokuapp.com/large

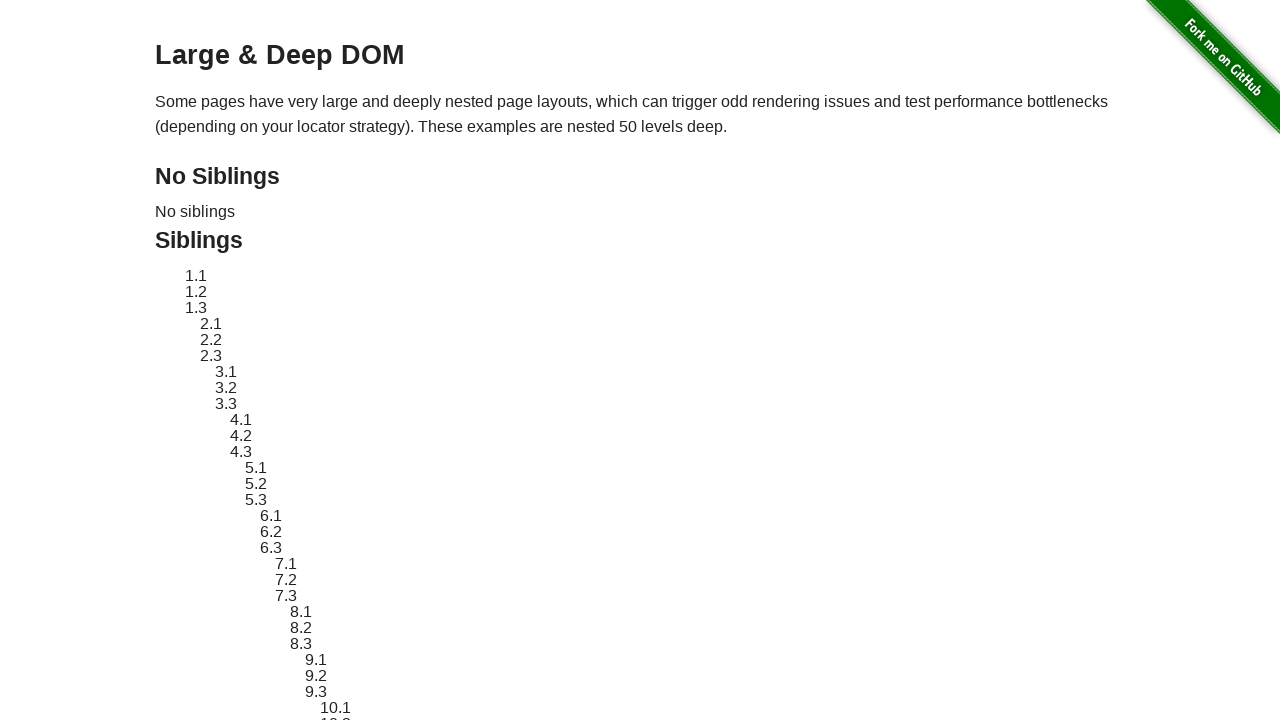

Waited for target element #sibling-2.3 to load
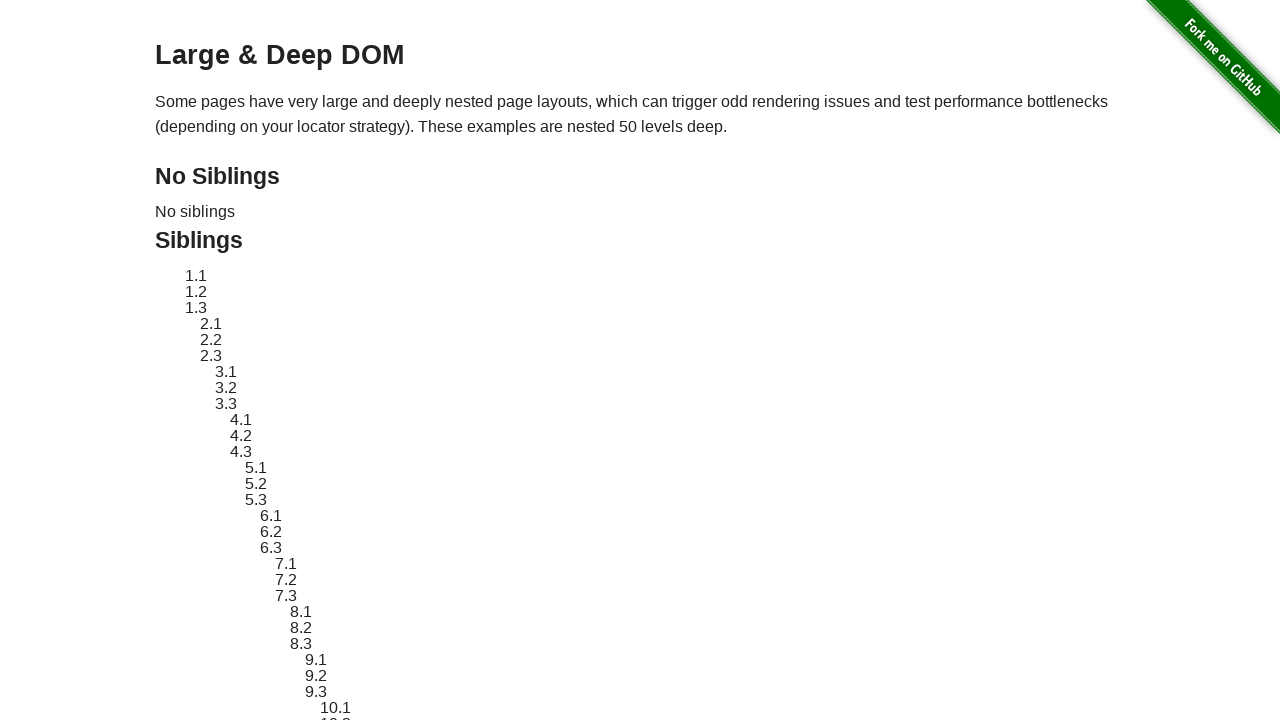

Located target element #sibling-2.3
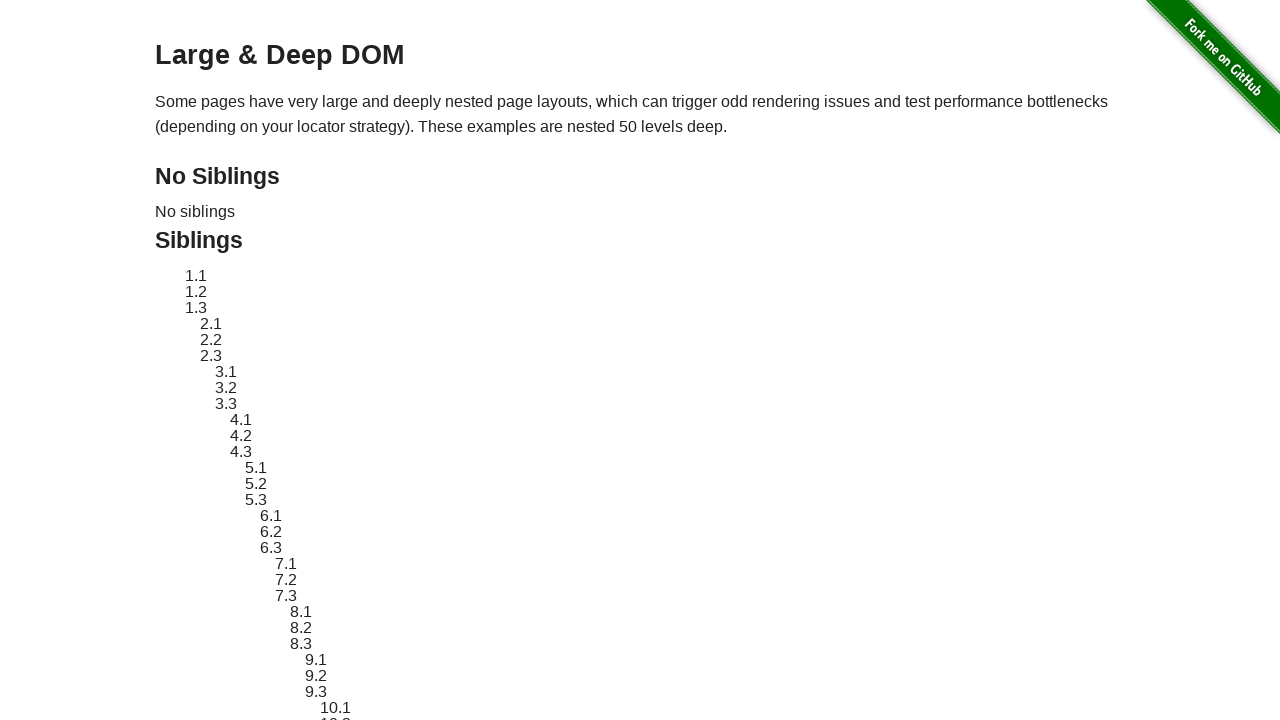

Retrieved original style attribute from target element
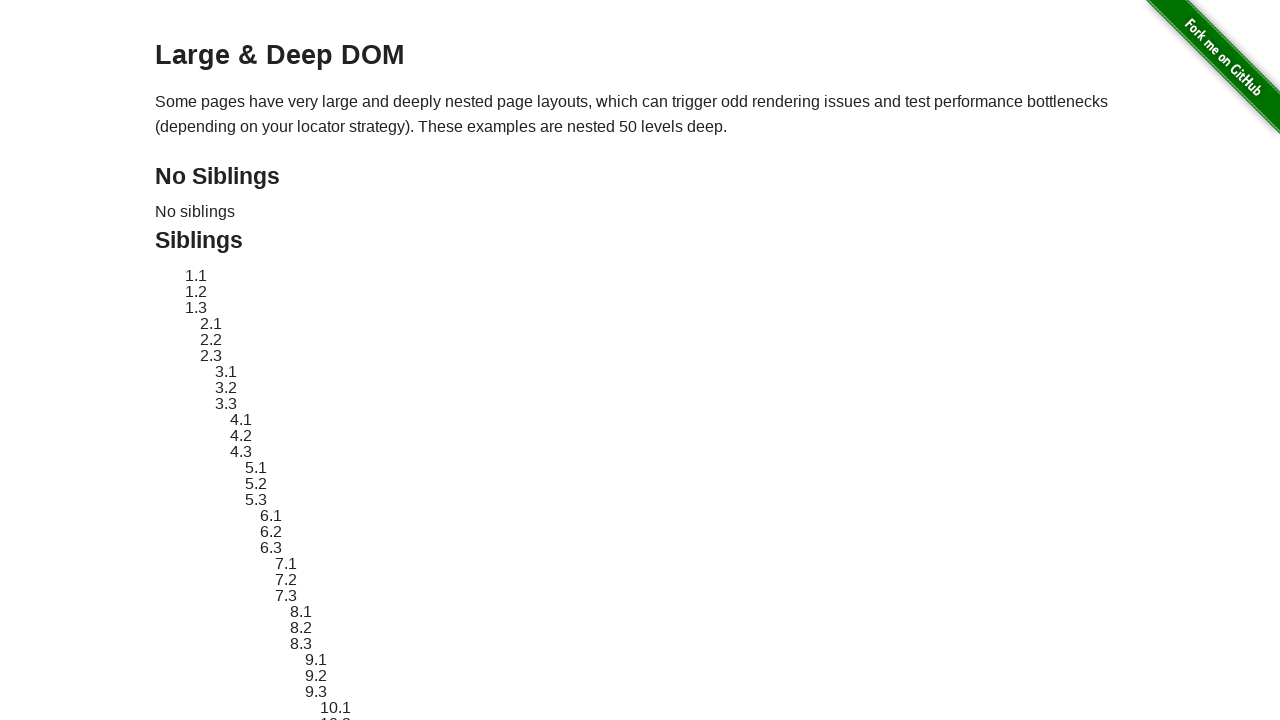

Applied red dashed border highlight to target element using JavaScript
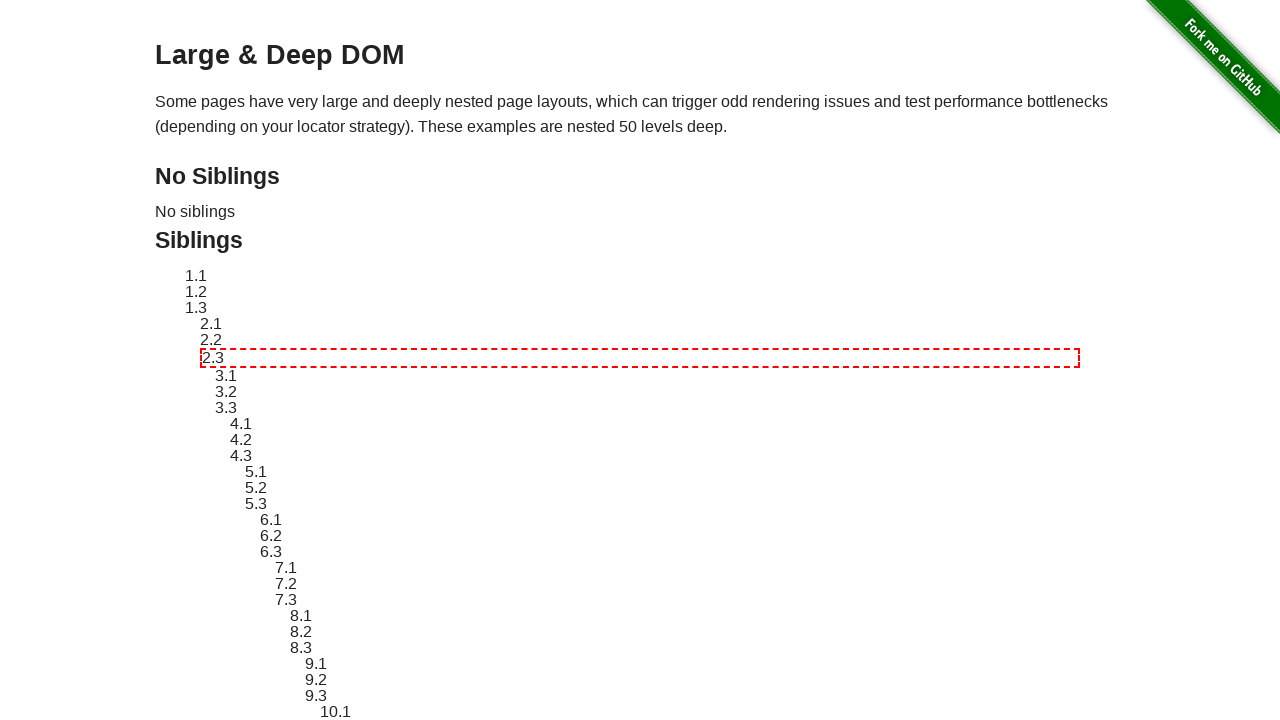

Waited 3 seconds to observe the highlight effect
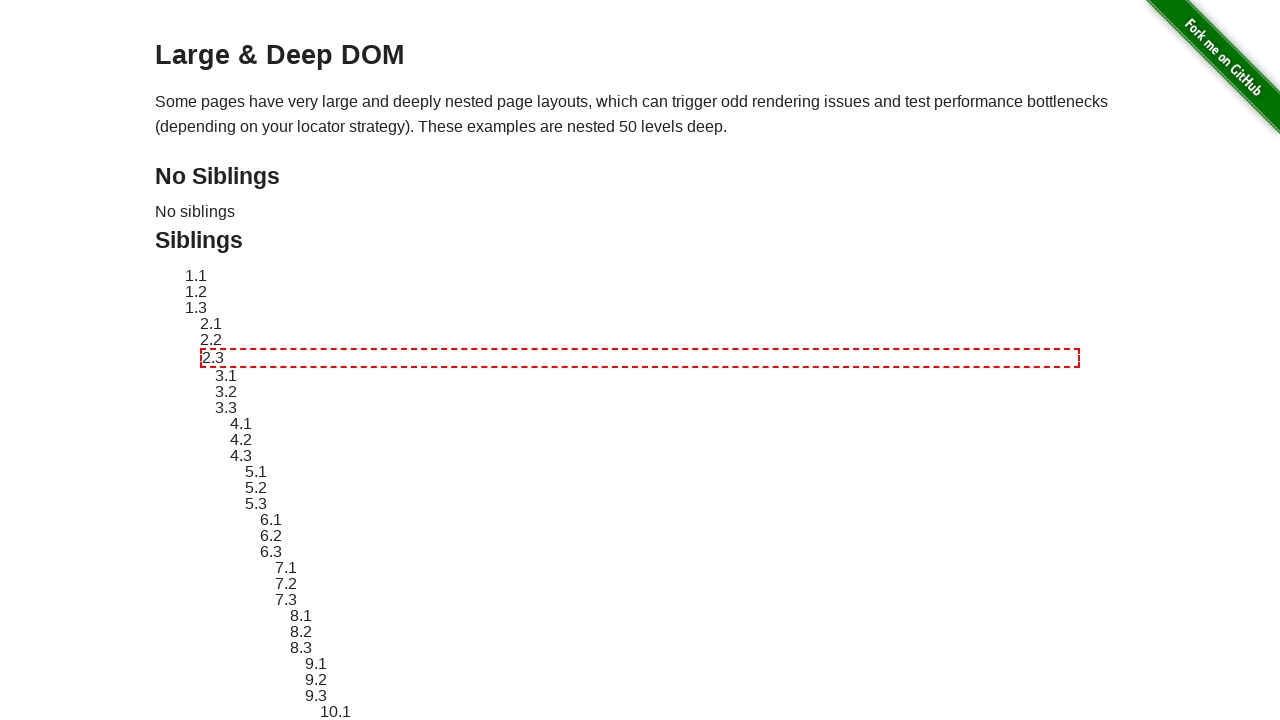

Reverted element styling back to original state
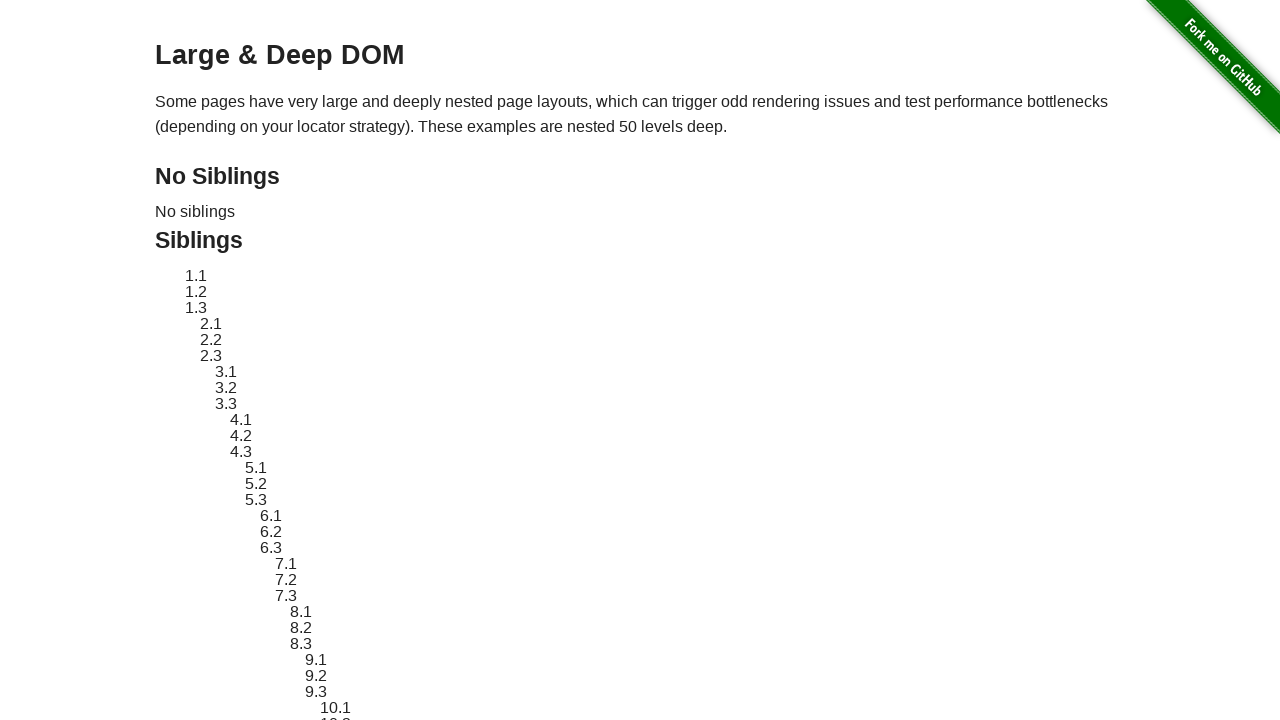

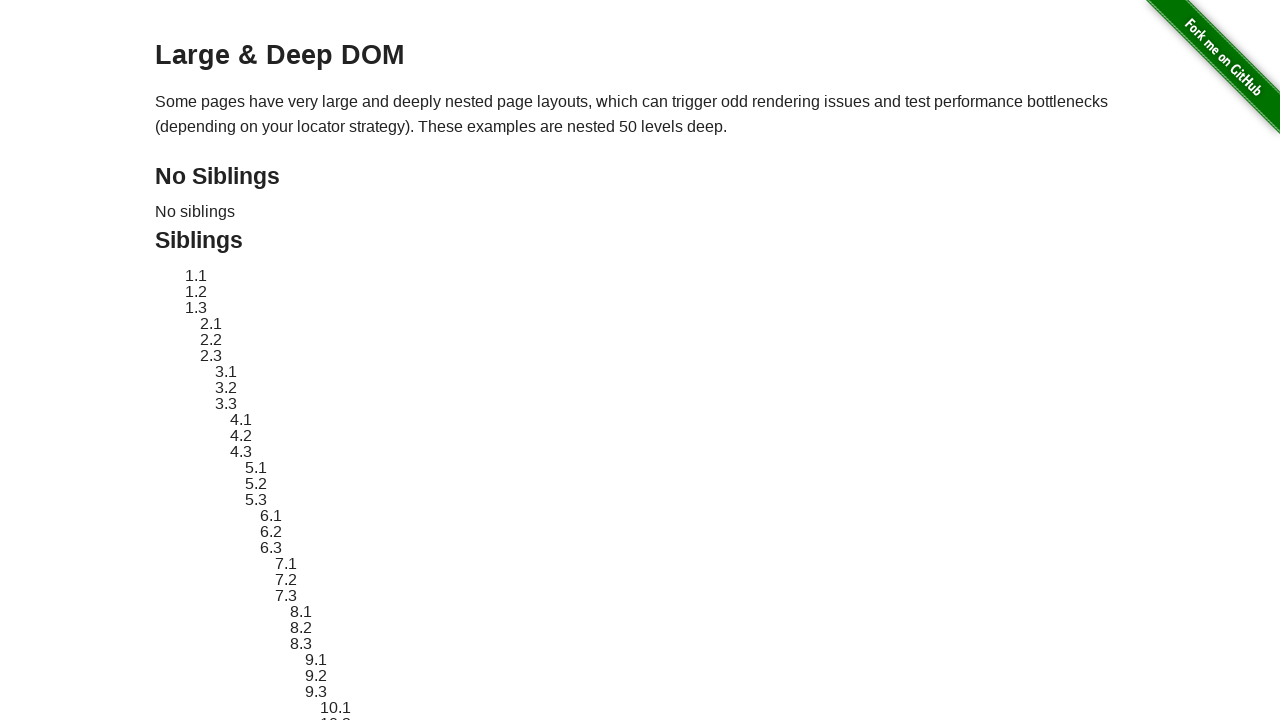